Navigates to the Duel Masters card listing page and verifies that the card list loads and pagination is available

Starting URL: https://dm.takaratomy.co.jp/card/

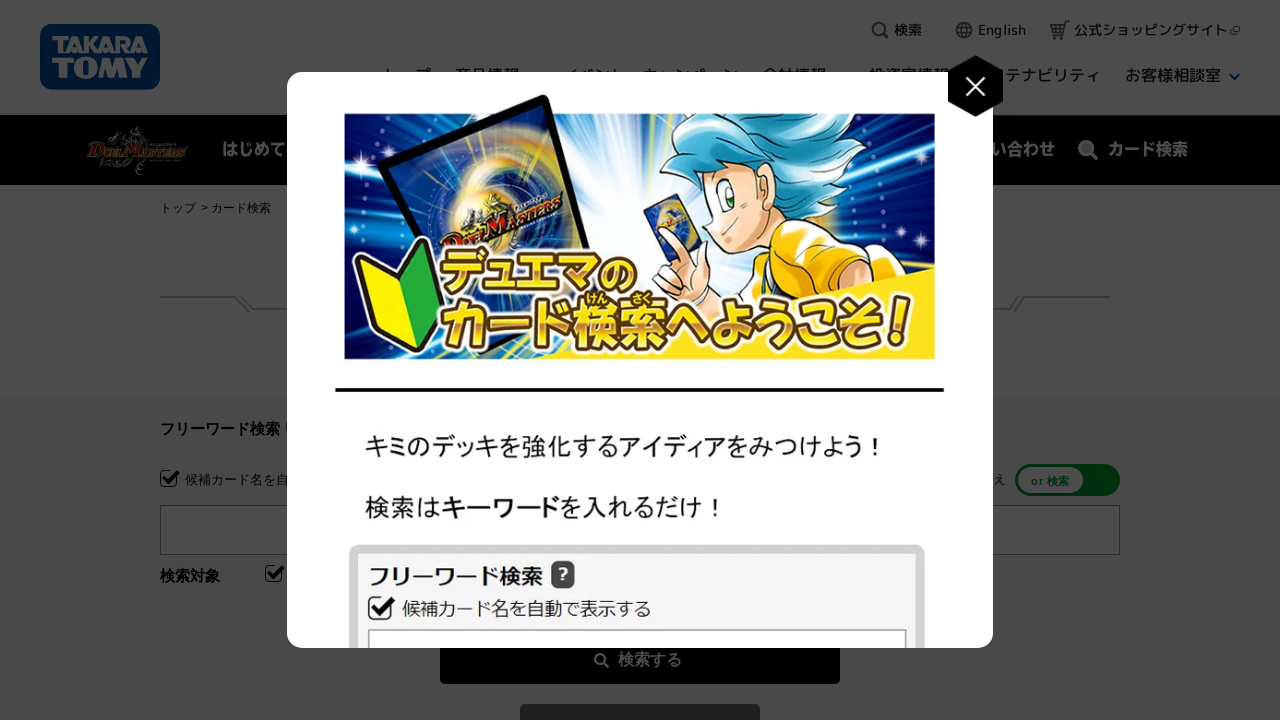

Card list container loaded
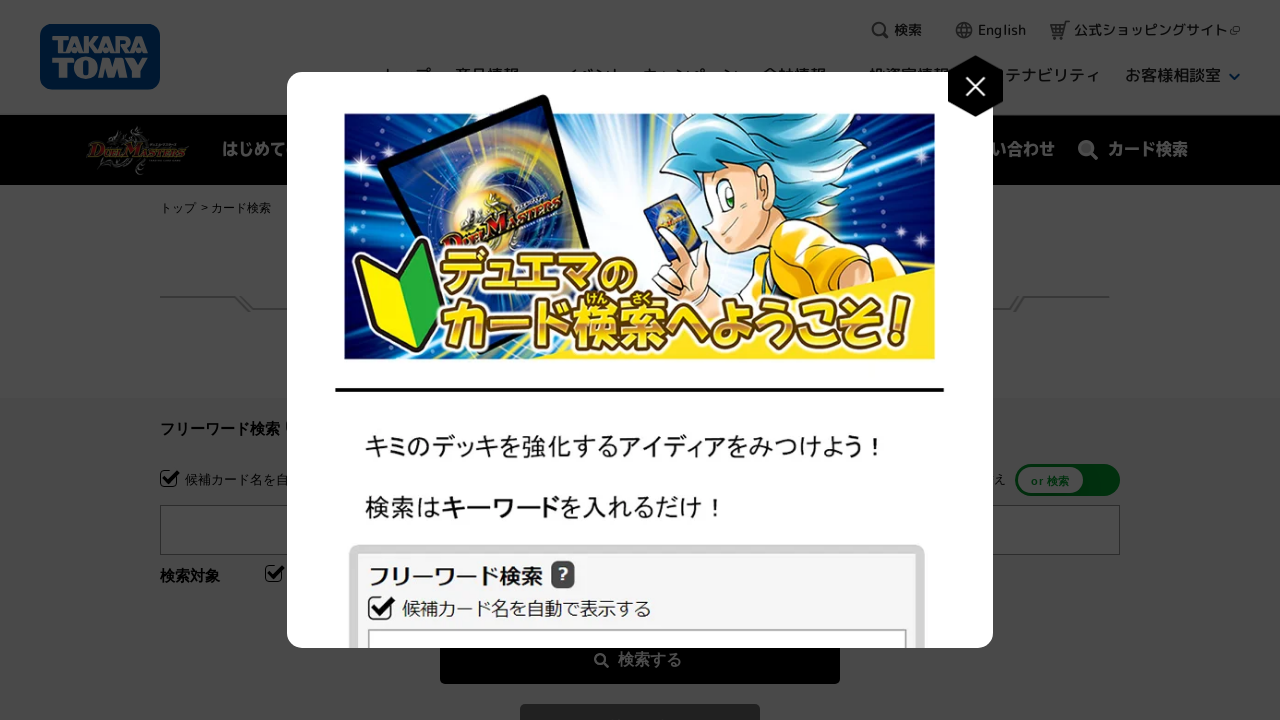

Pagination 'last page' button is available
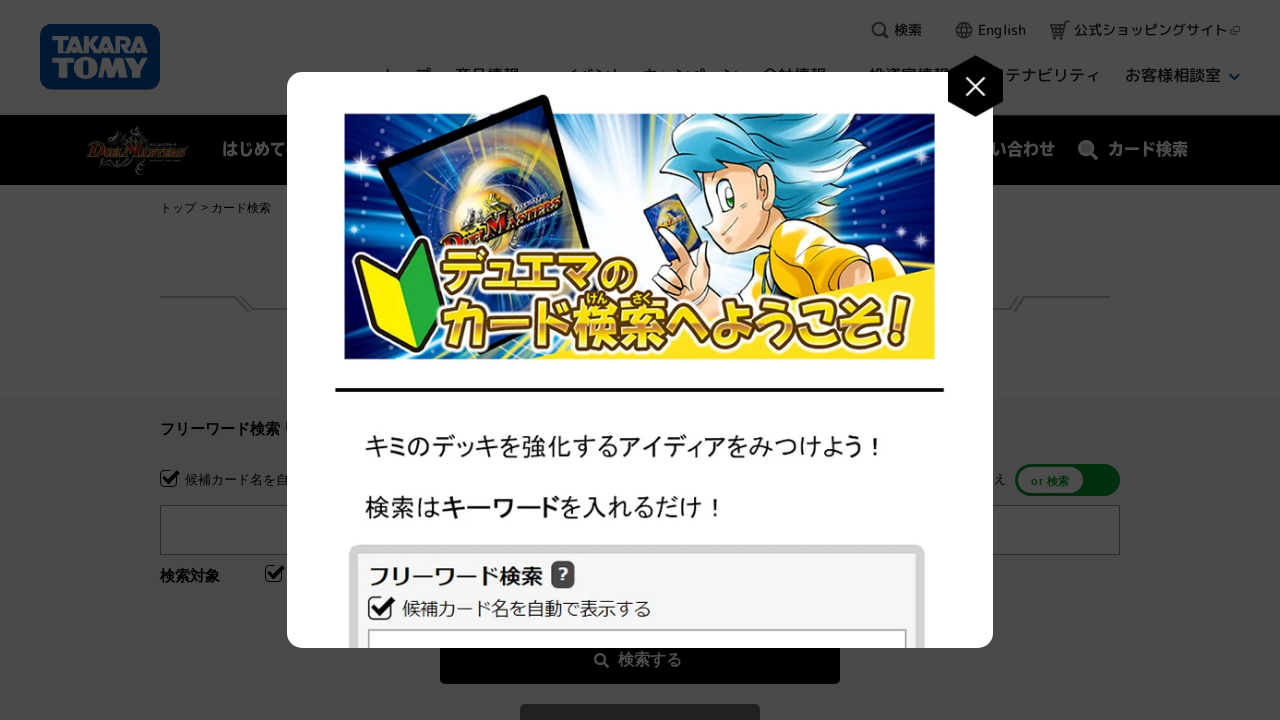

Card items are displayed in the list
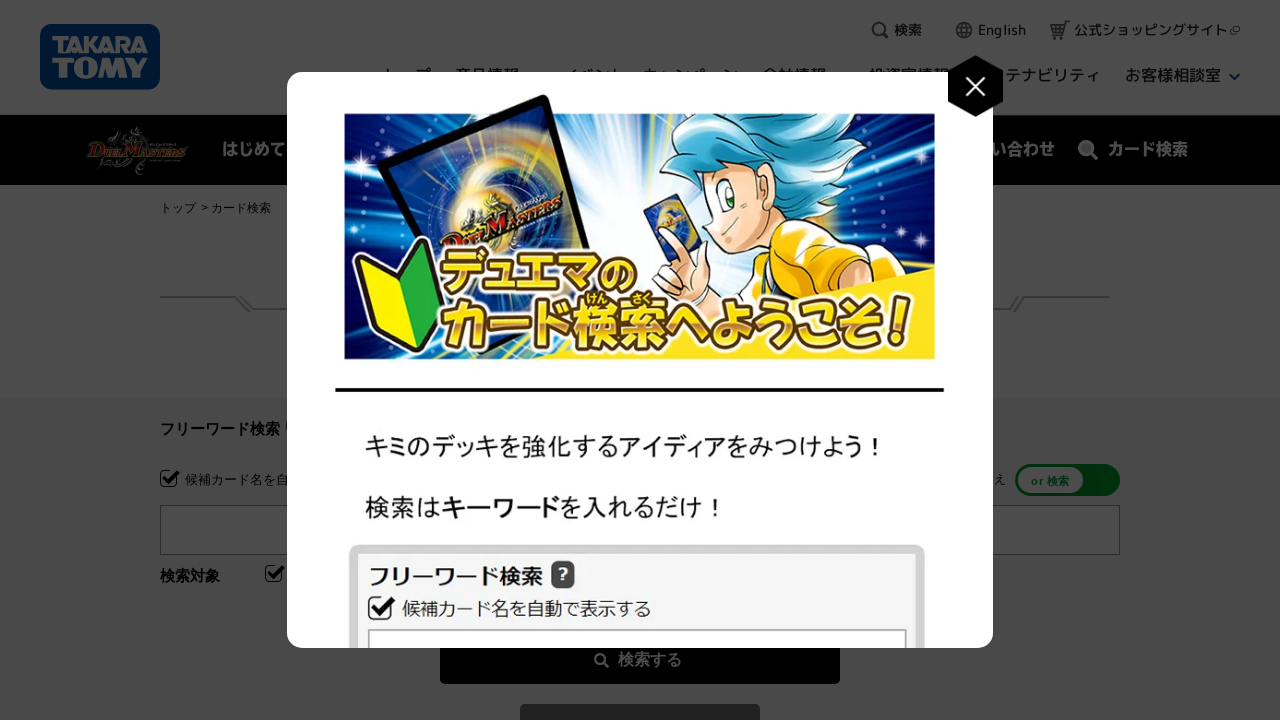

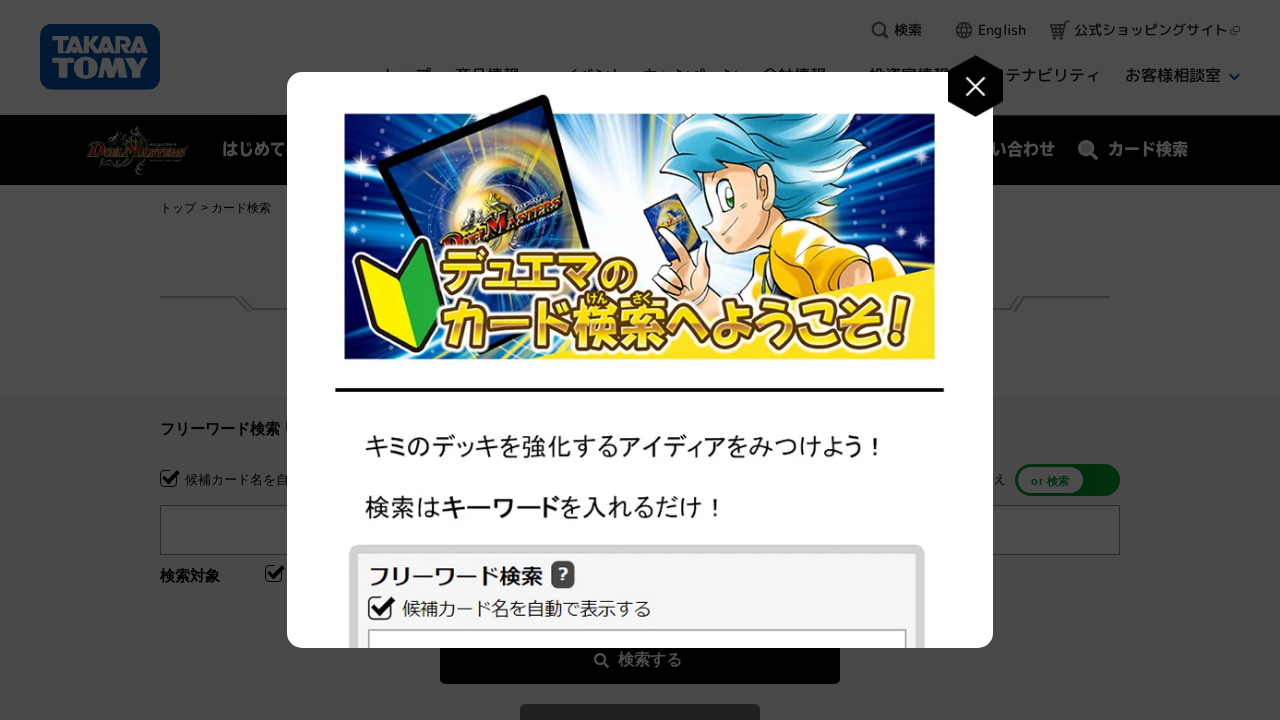